Tests switching between browser windows/tabs by clicking a button that opens a new tab, iterating through all window handles, and switching back to the original window

Starting URL: https://formy-project.herokuapp.com/switch-window

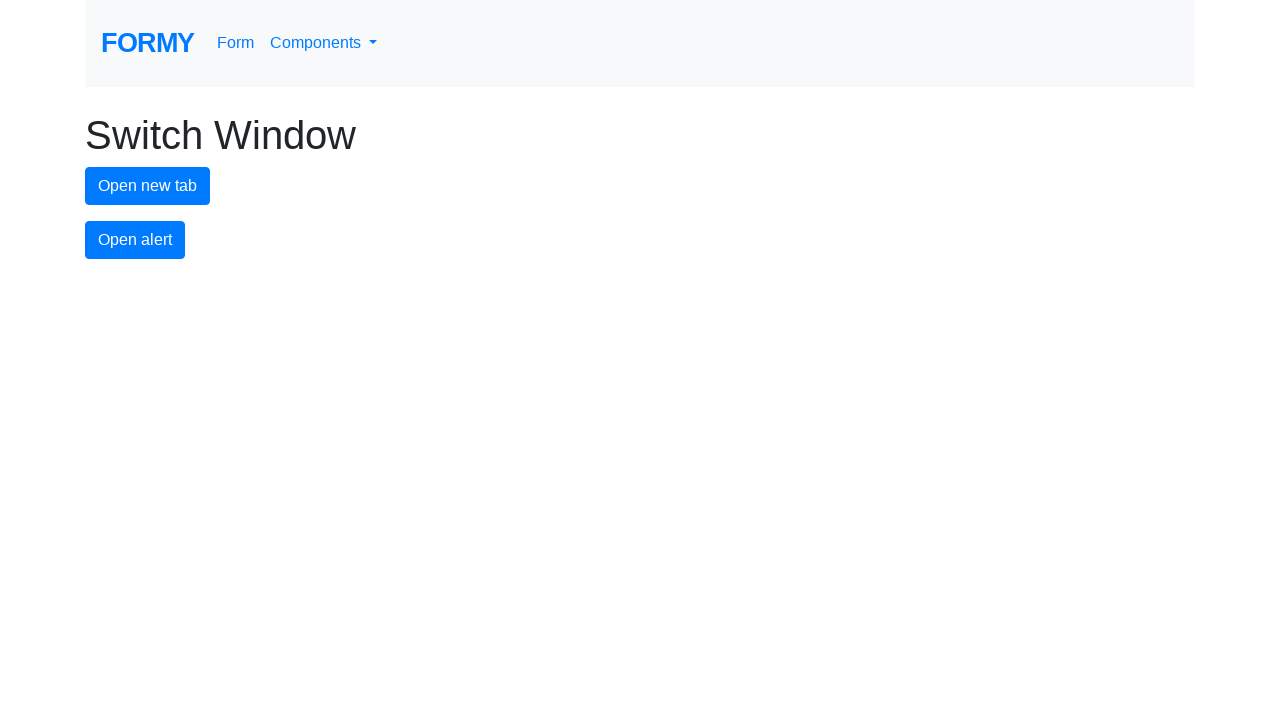

Clicked new tab button to open a new window at (148, 186) on #new-tab-button
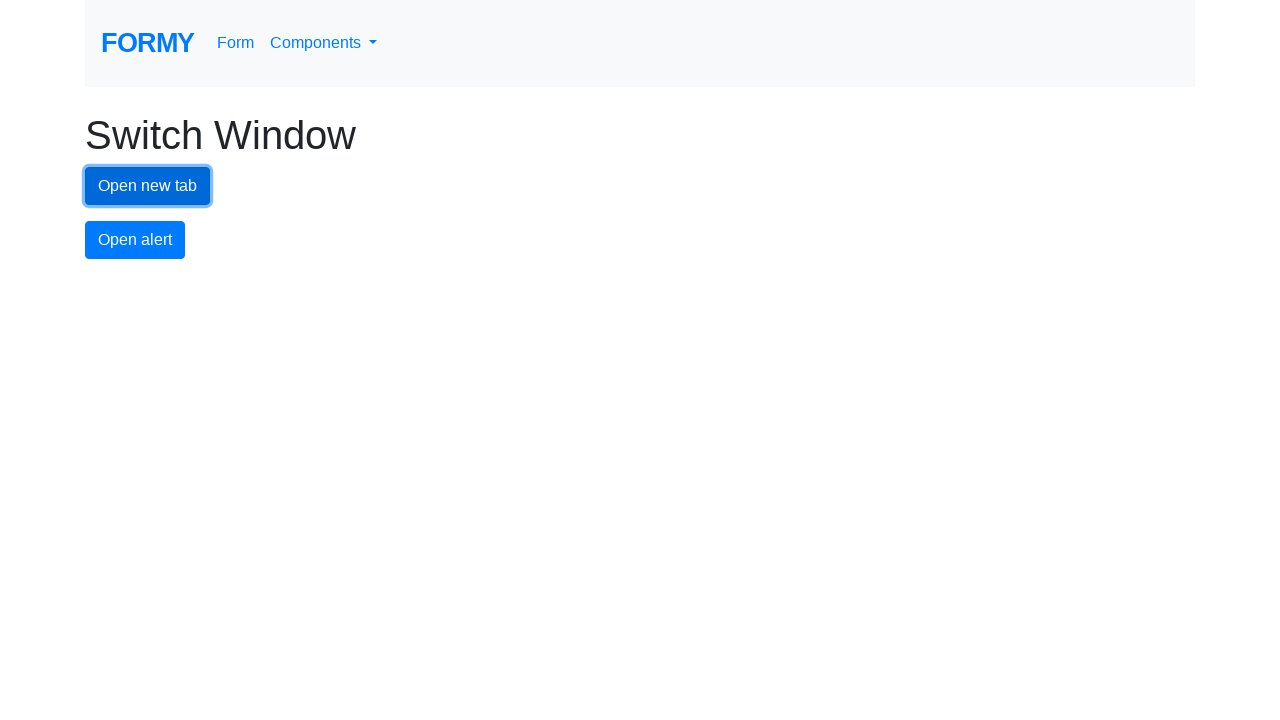

Waited for new tab to open
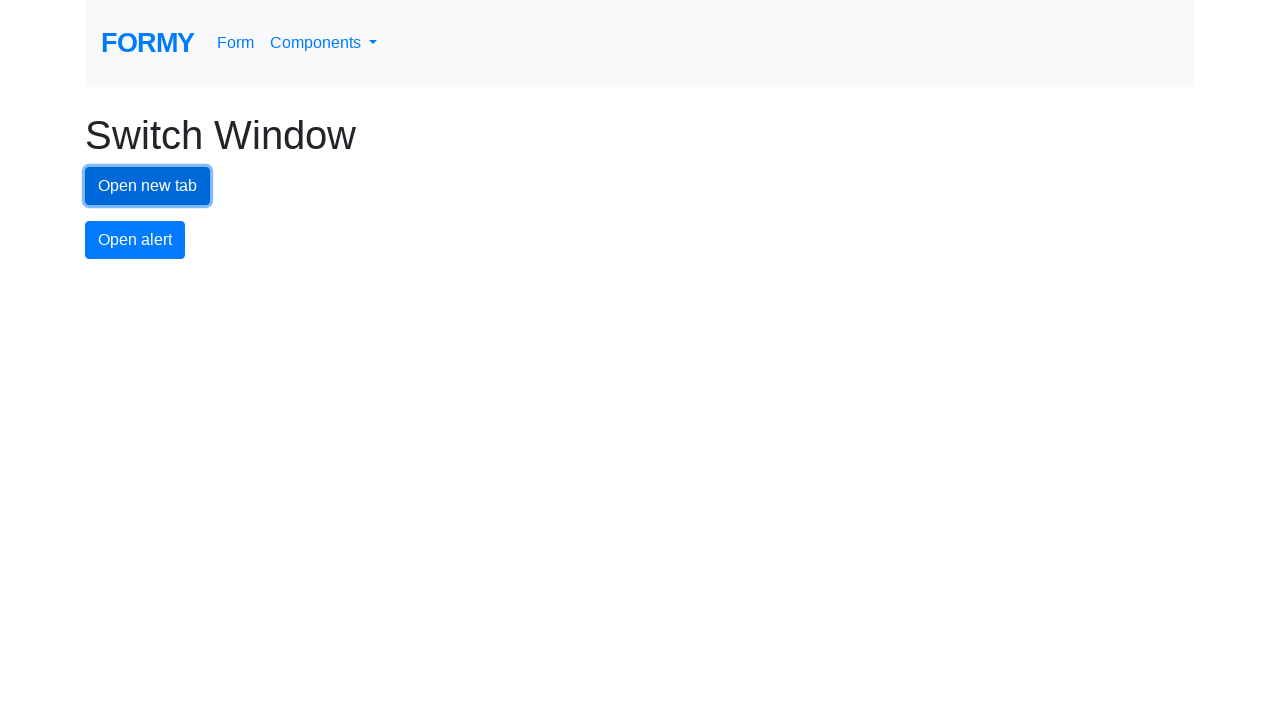

Retrieved all open pages/tabs from context
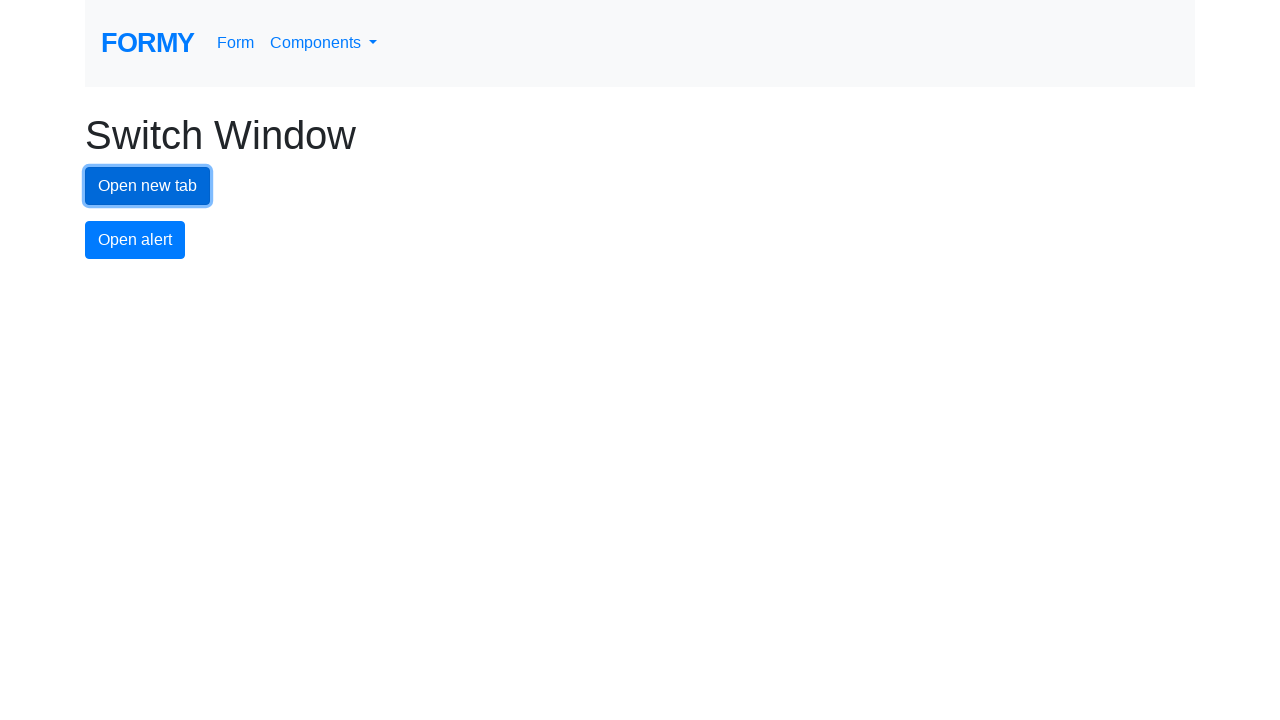

Switched to a different tab/window
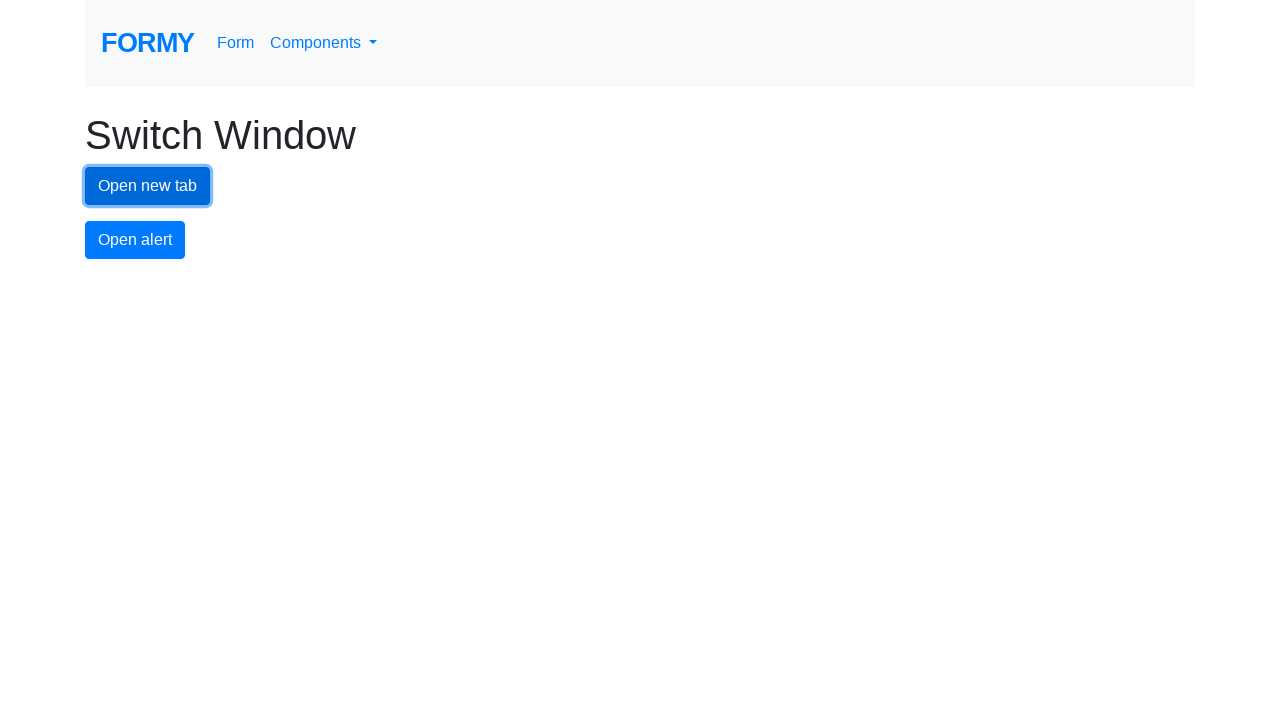

Waited while tab was active
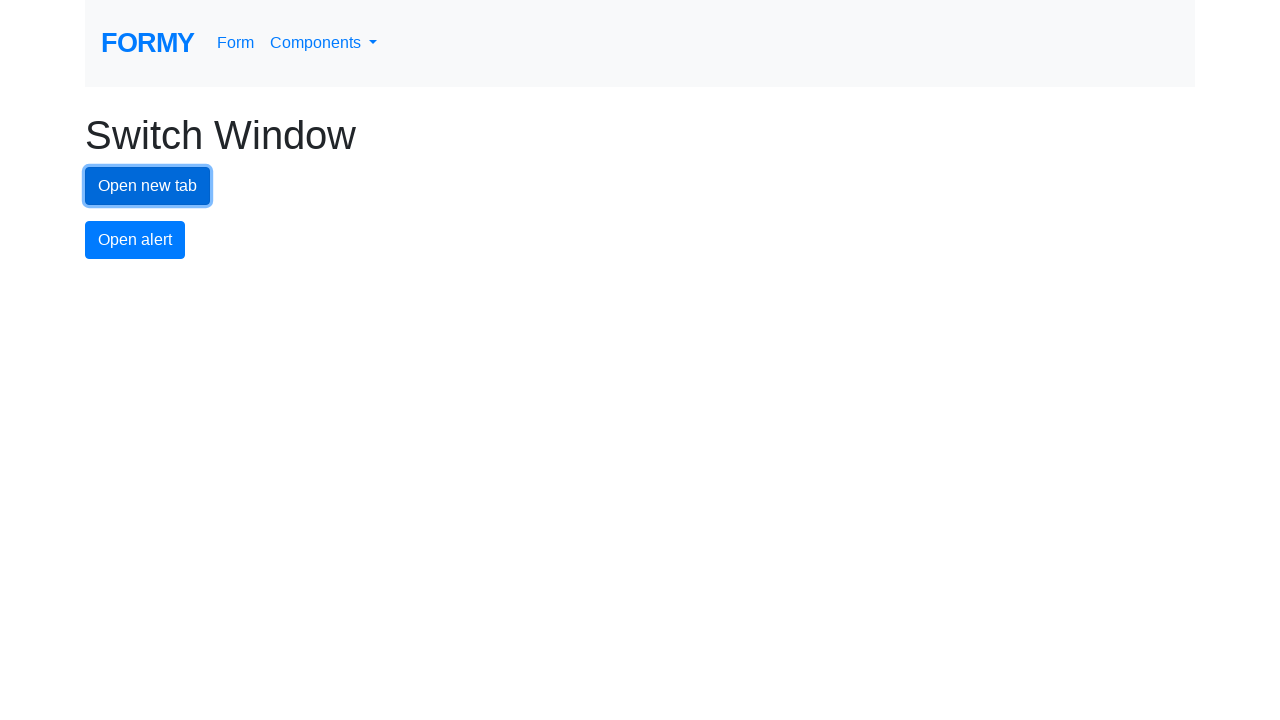

Switched to a different tab/window
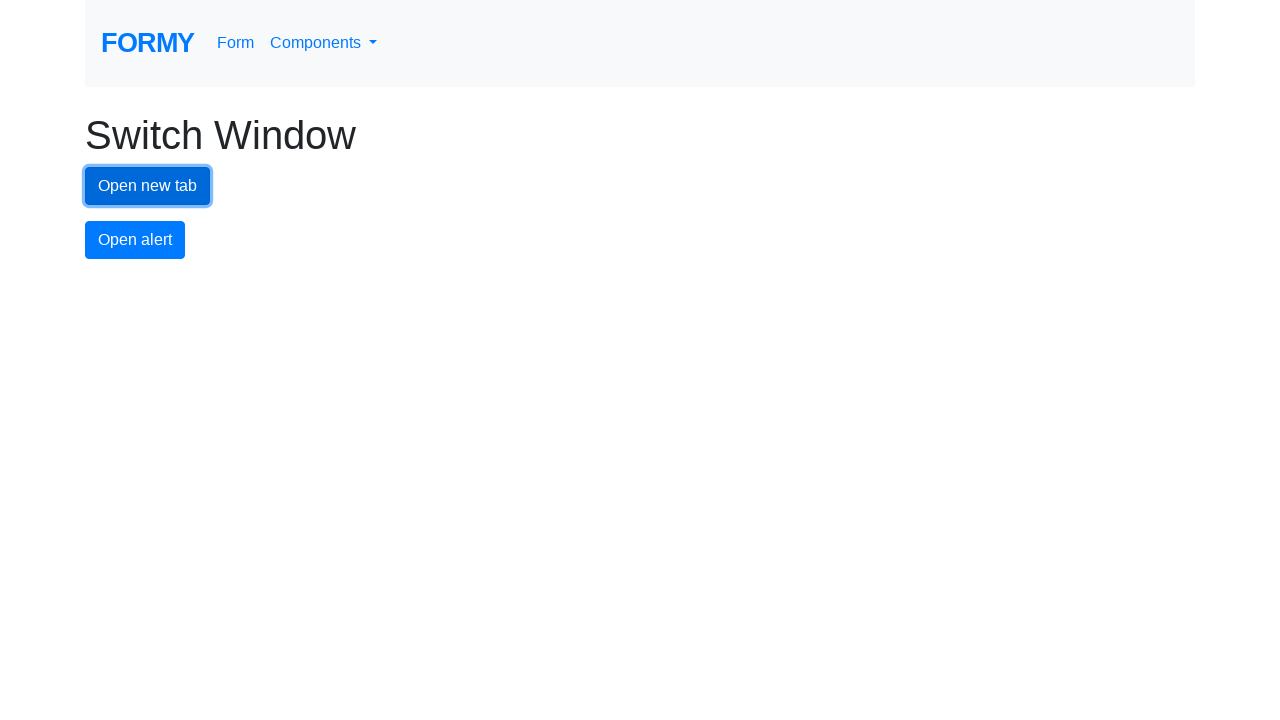

Waited while tab was active
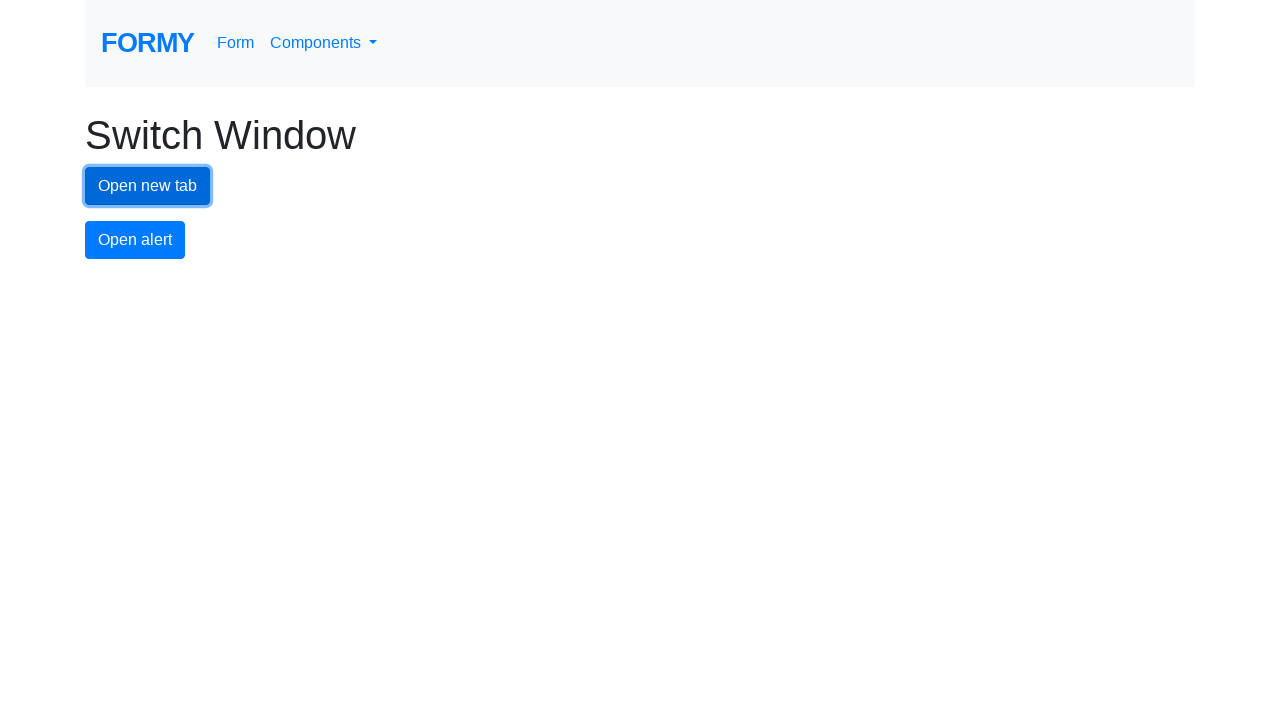

Switched back to original window/tab
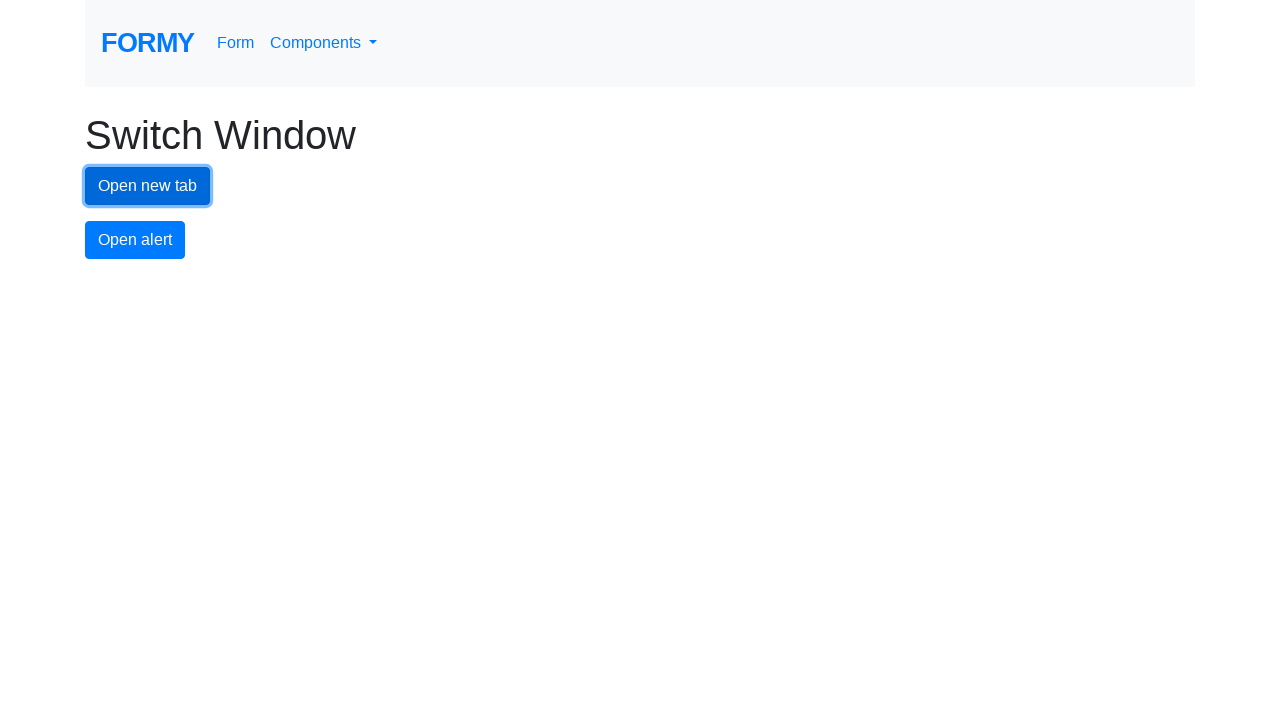

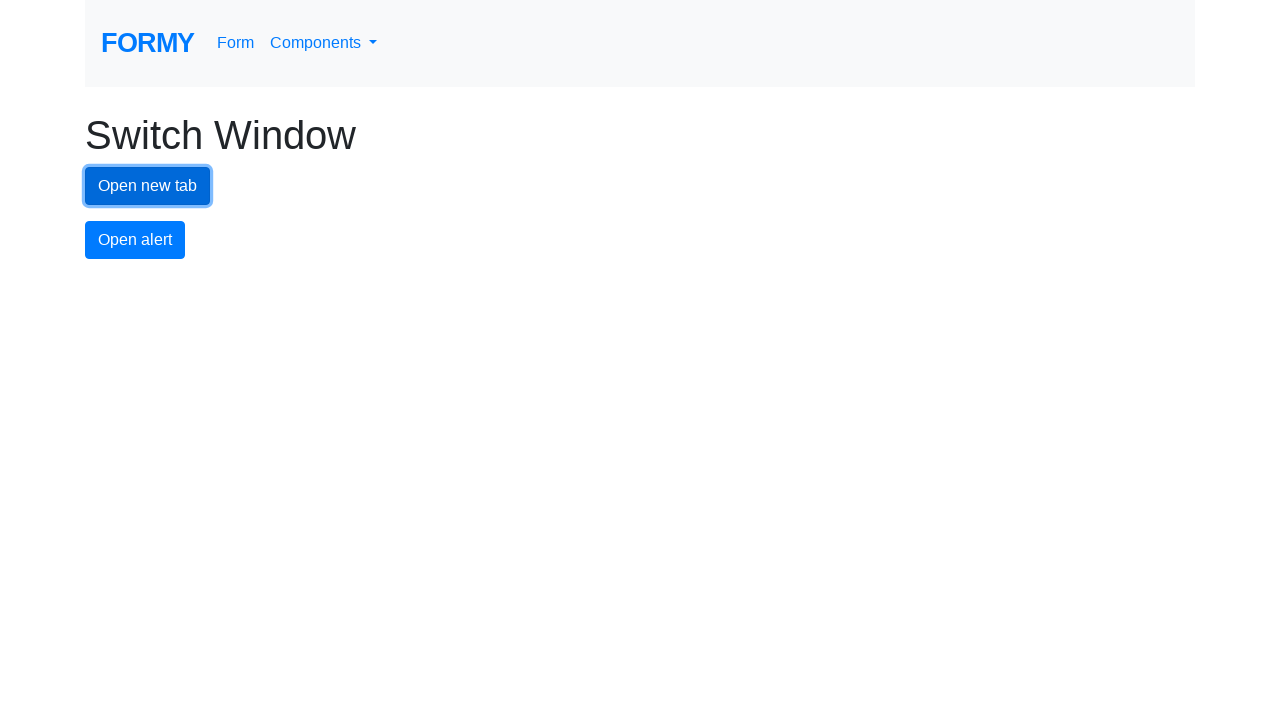